Tests explicit wait functionality by waiting for a button to become clickable on a dynamic properties page

Starting URL: https://demoqa.com/dynamic-properties

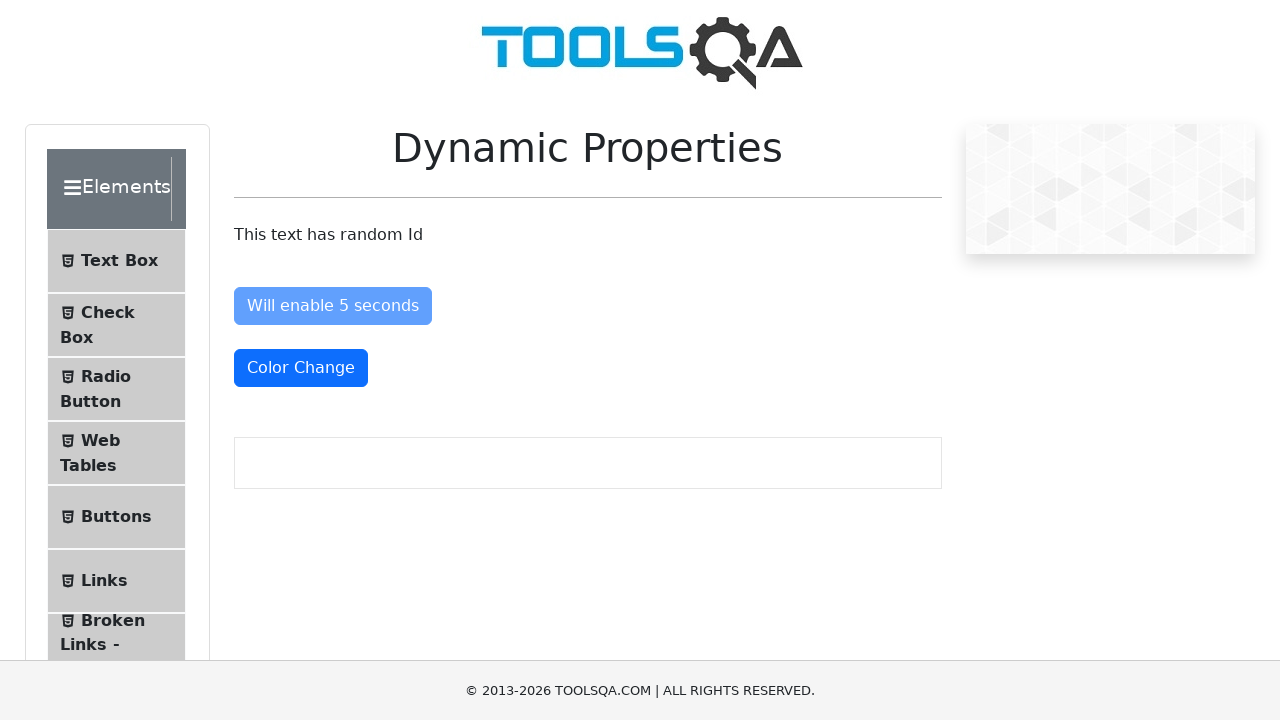

Waited for button with ID 'enableAfter' to become enabled (not disabled)
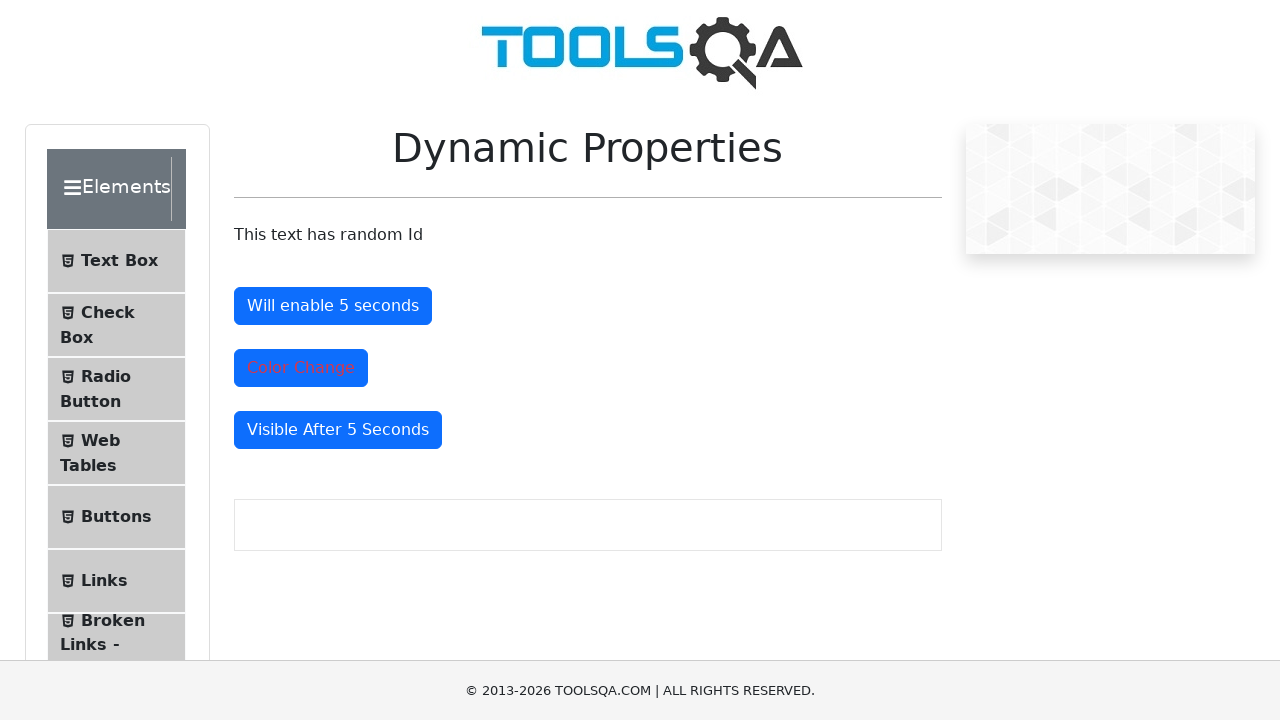

Located button with ID 'enableAfter'
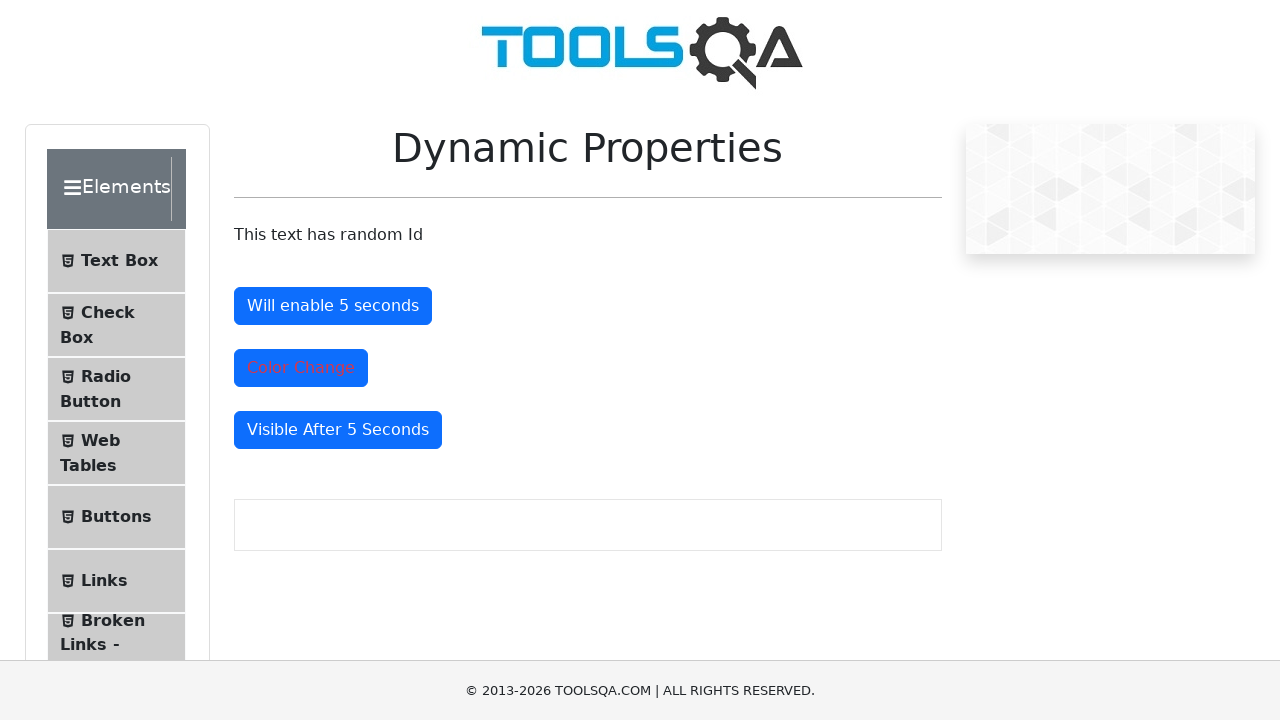

Asserted that the button is enabled
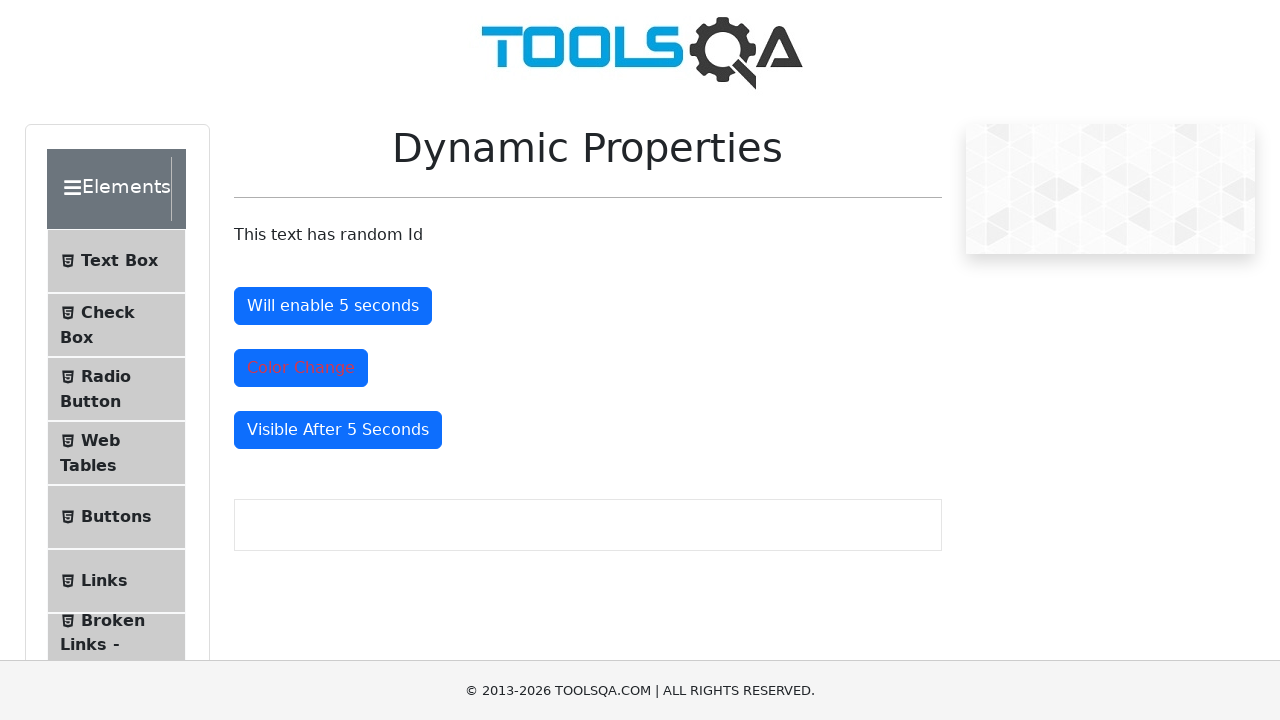

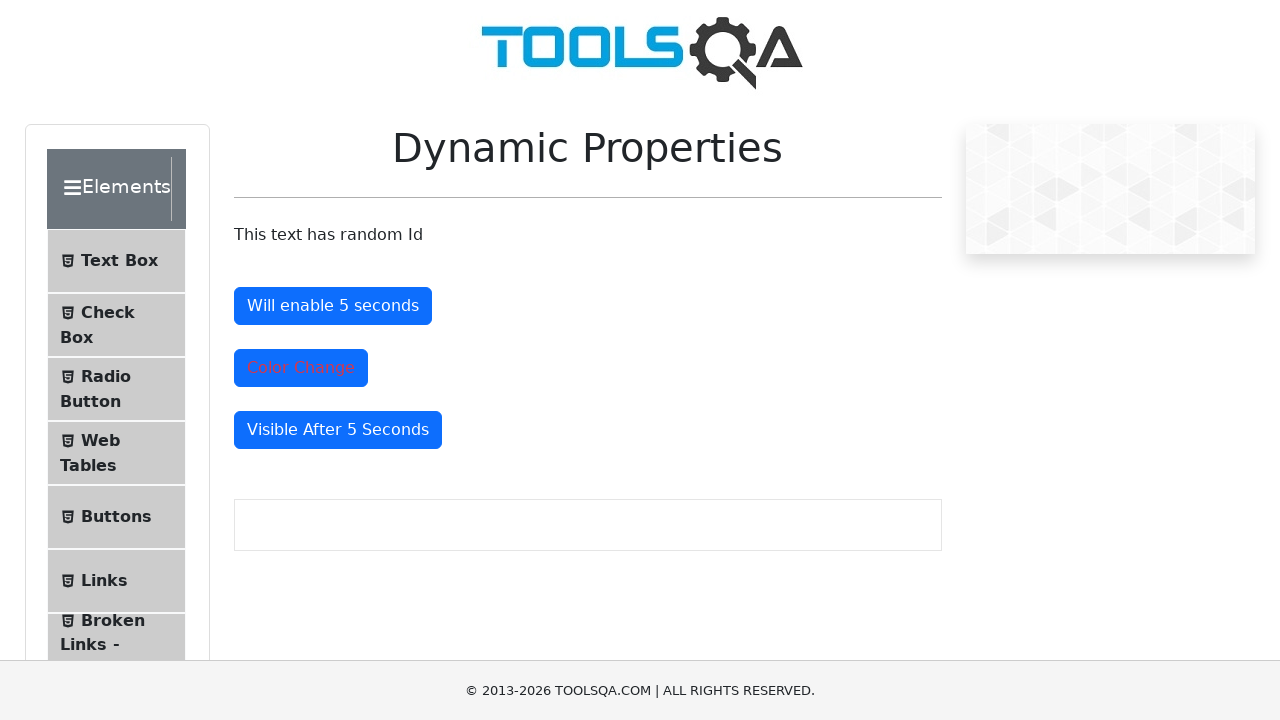